Tests DuckDuckGo calculator with two separate calculations in sequence

Starting URL: https://duckduckgo.com/

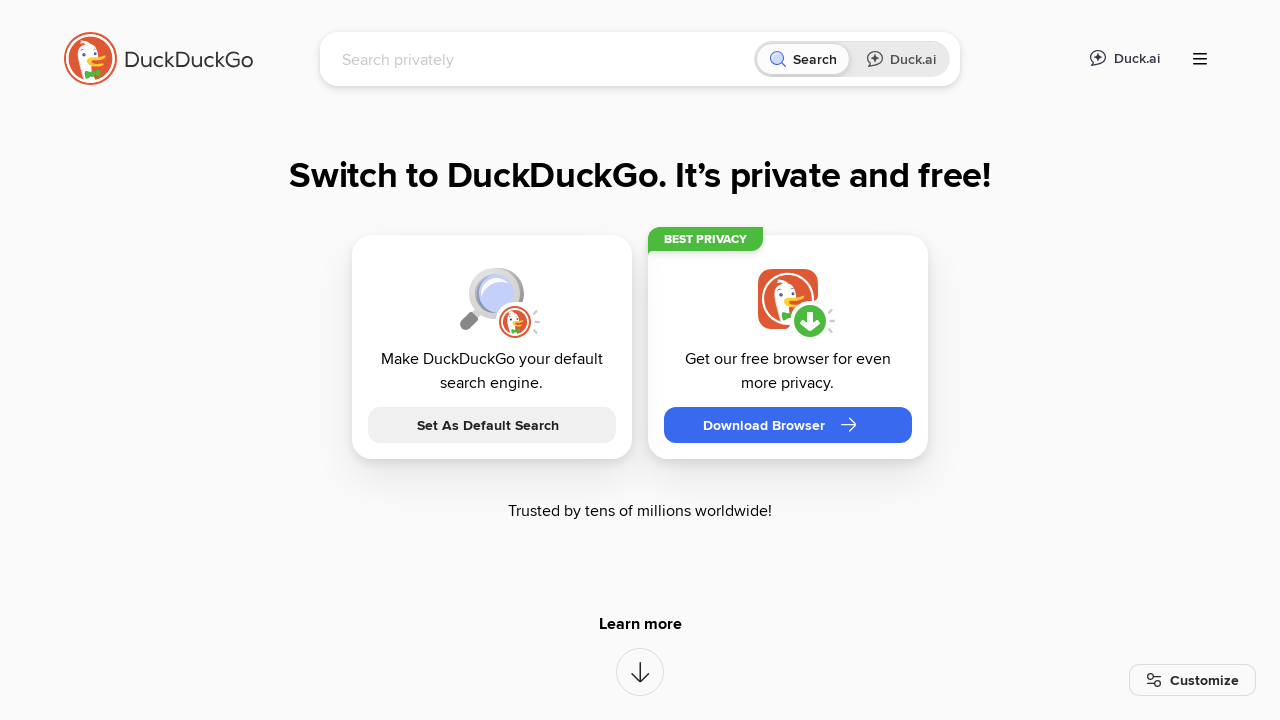

Located search input field
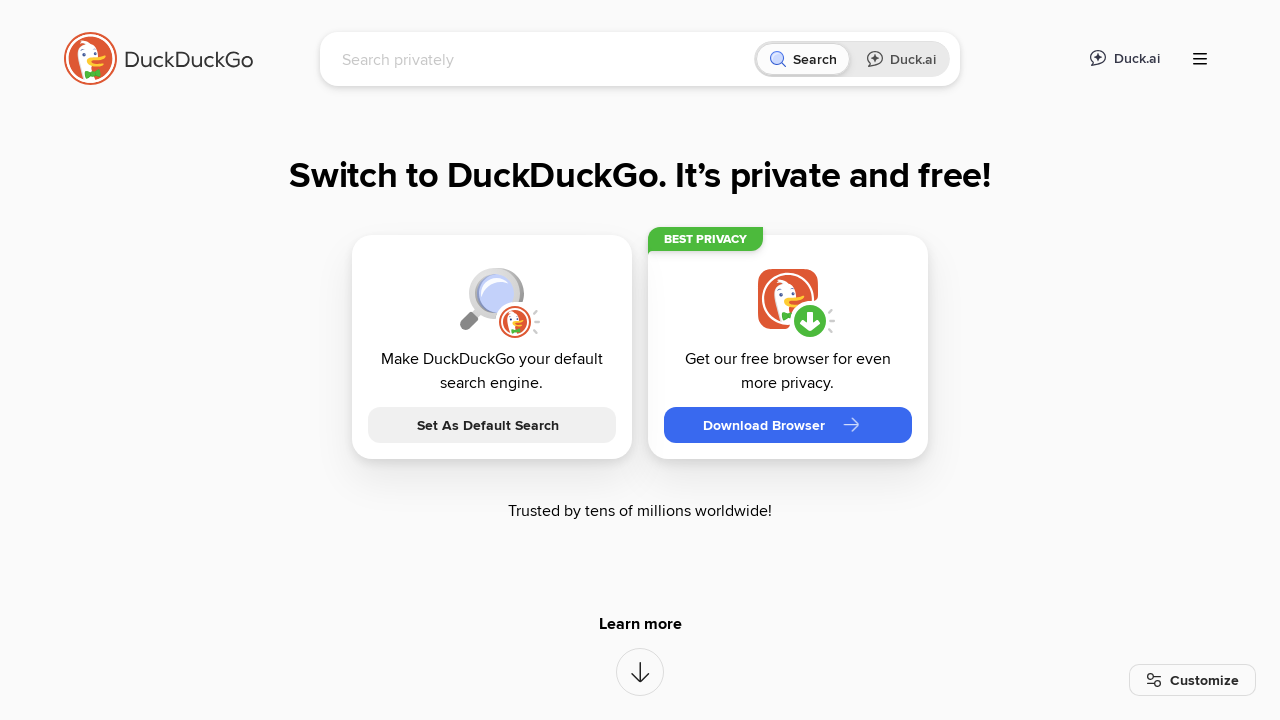

Cleared search input field on input[name='q']
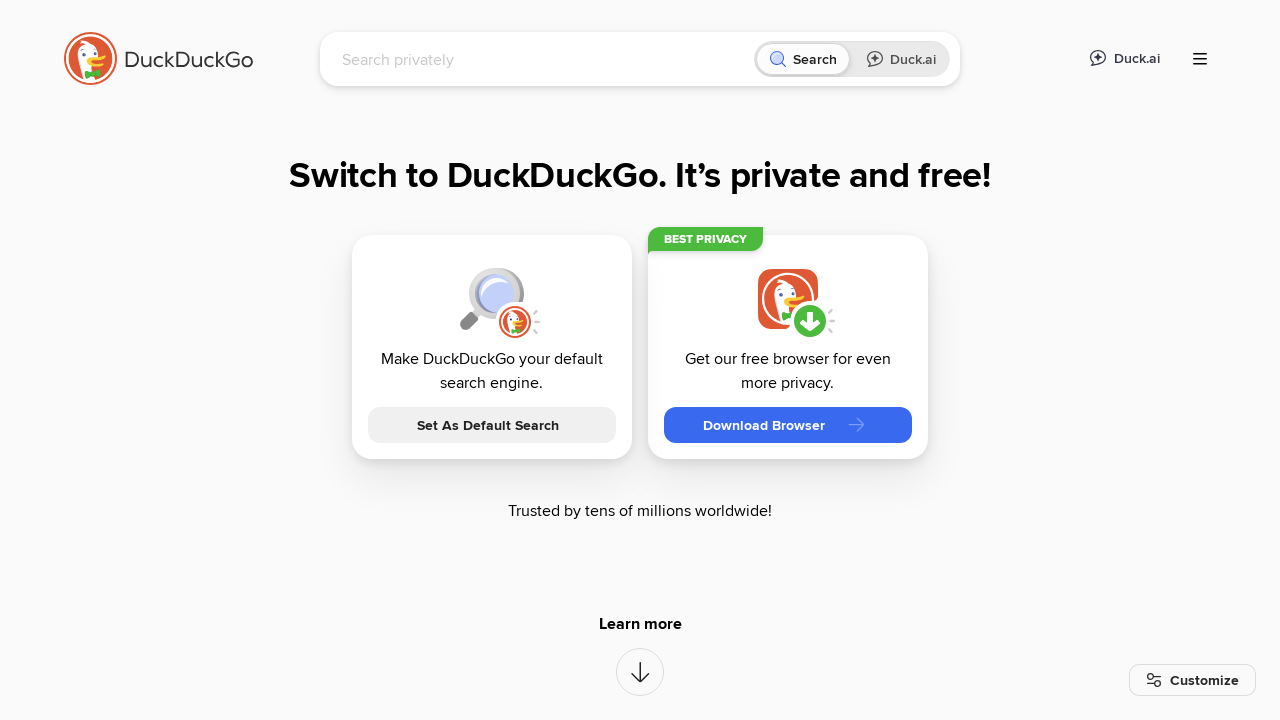

Filled search field with '3 + 3' on input[name='q']
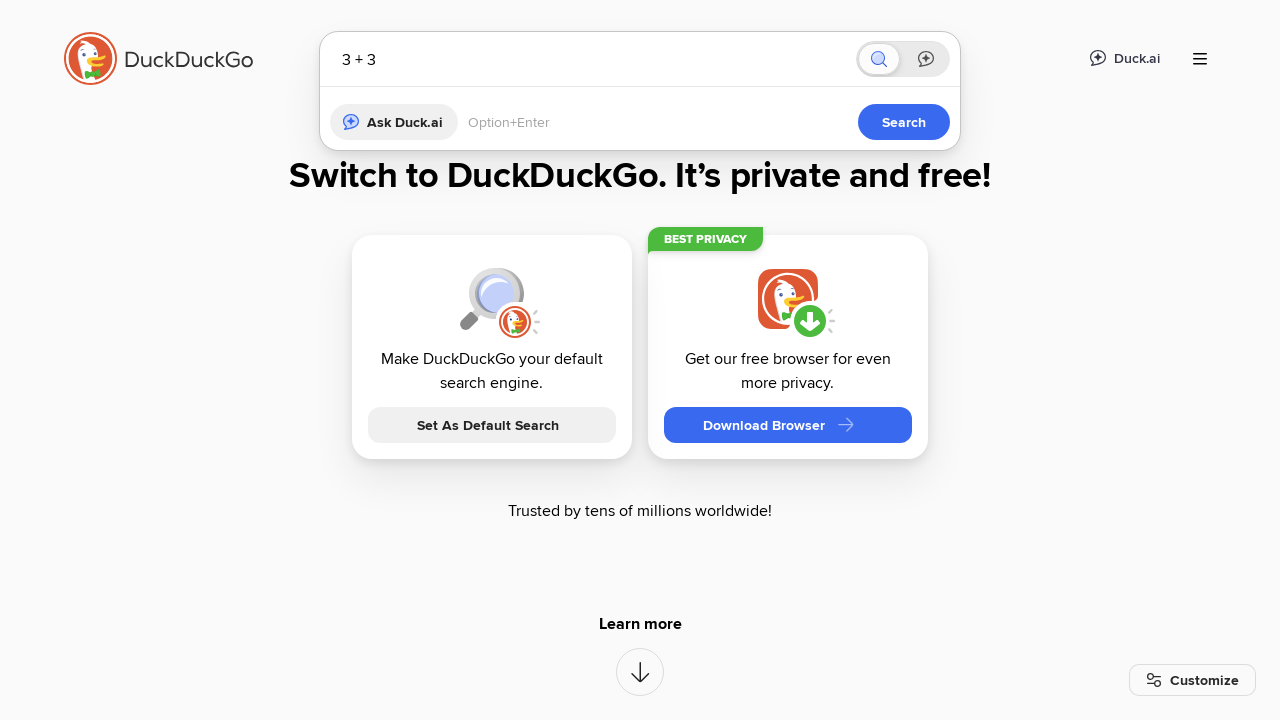

Pressed Enter to execute first calculation on input[name='q']
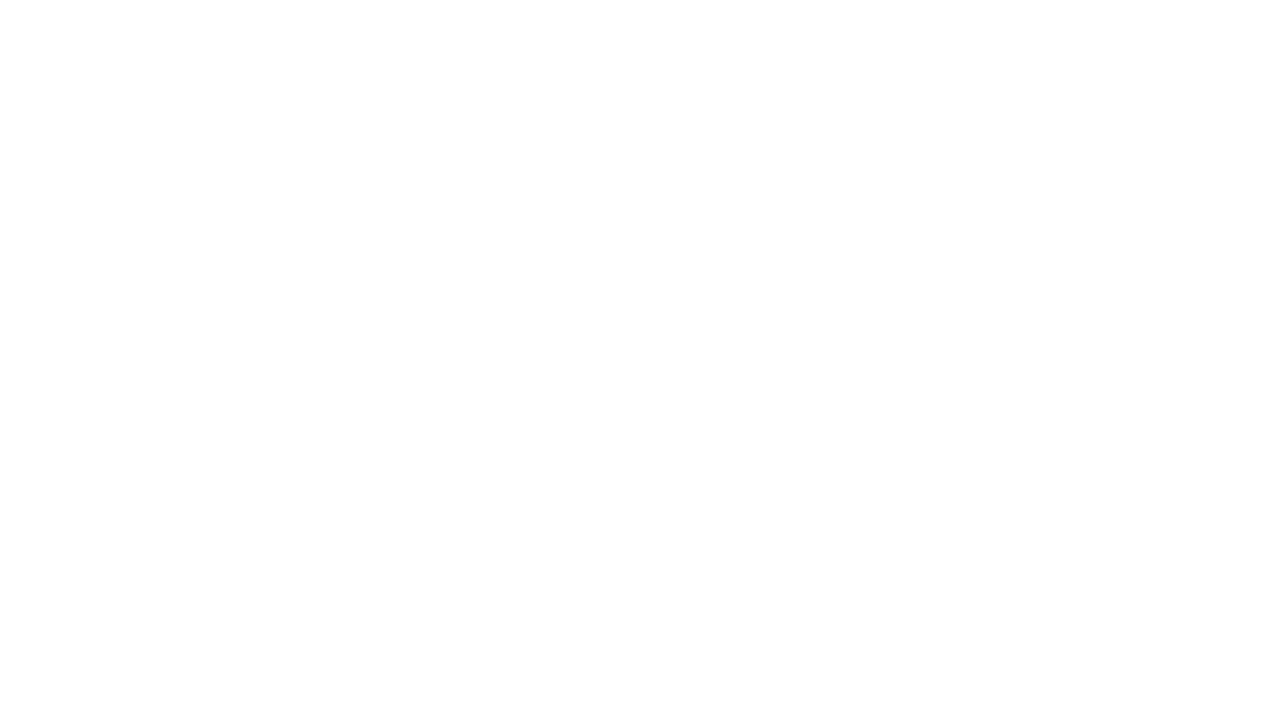

Located result display element
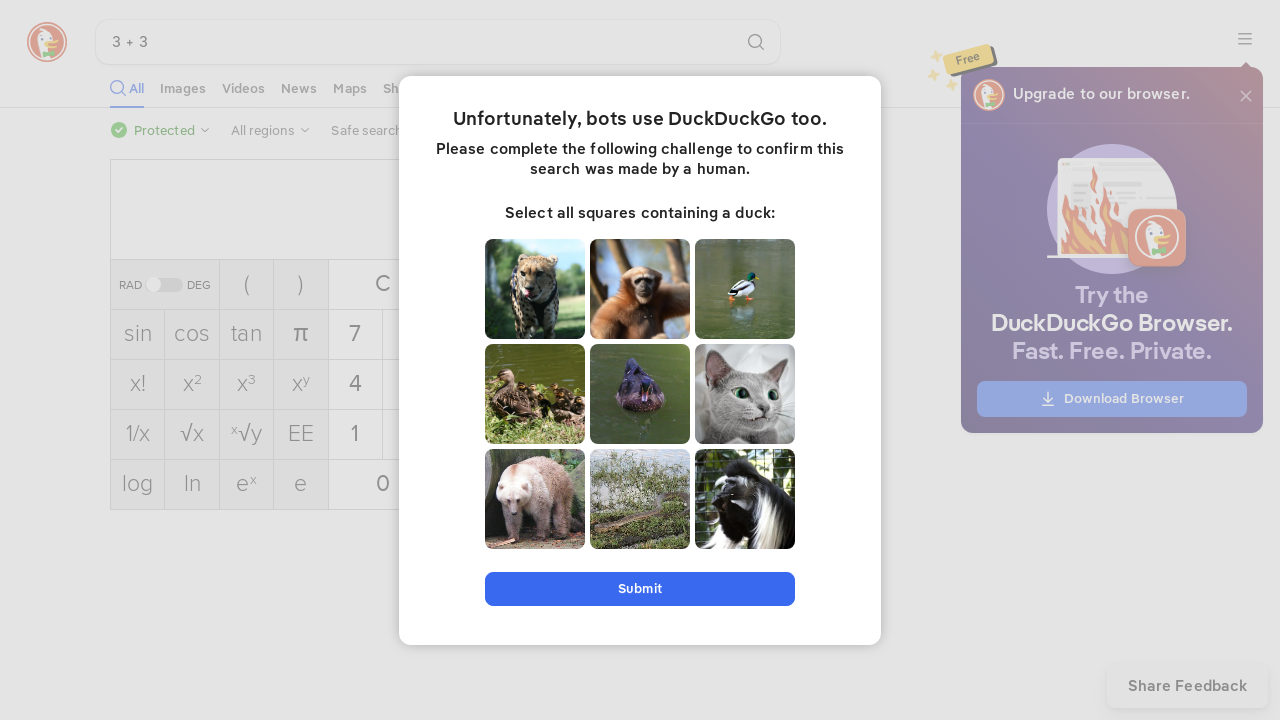

Result display became visible
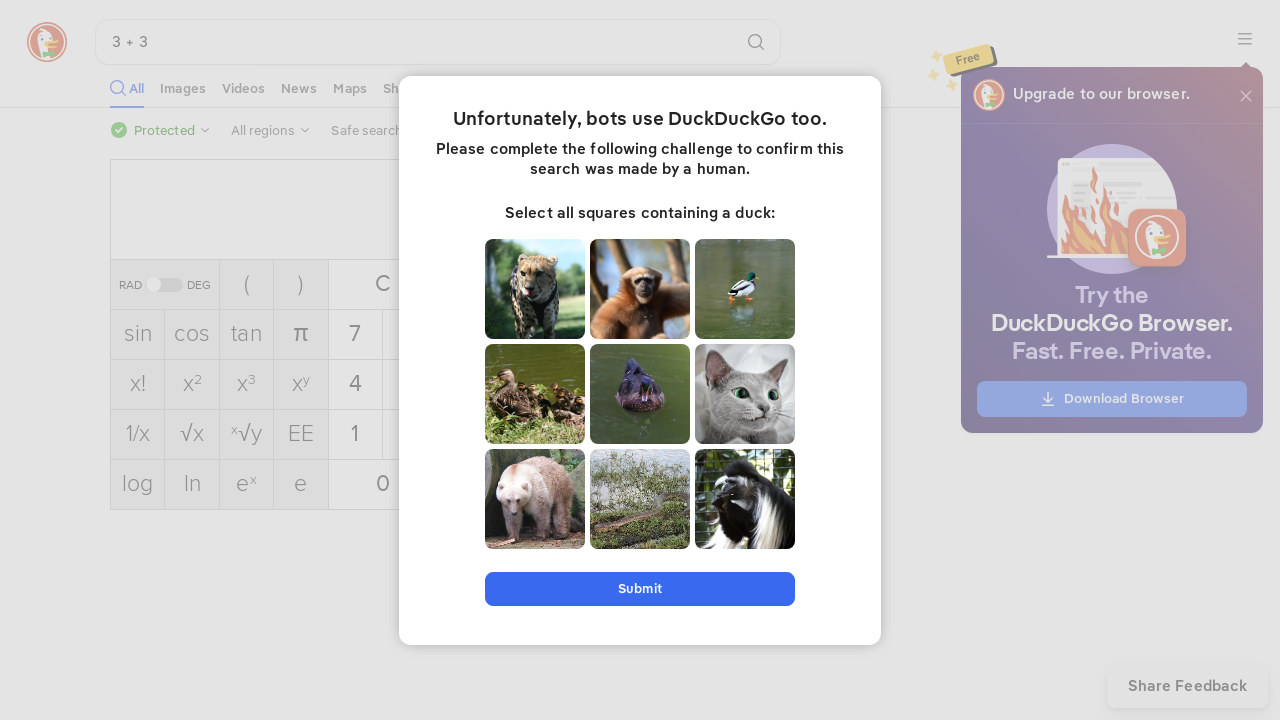

Verified first calculation result is 6
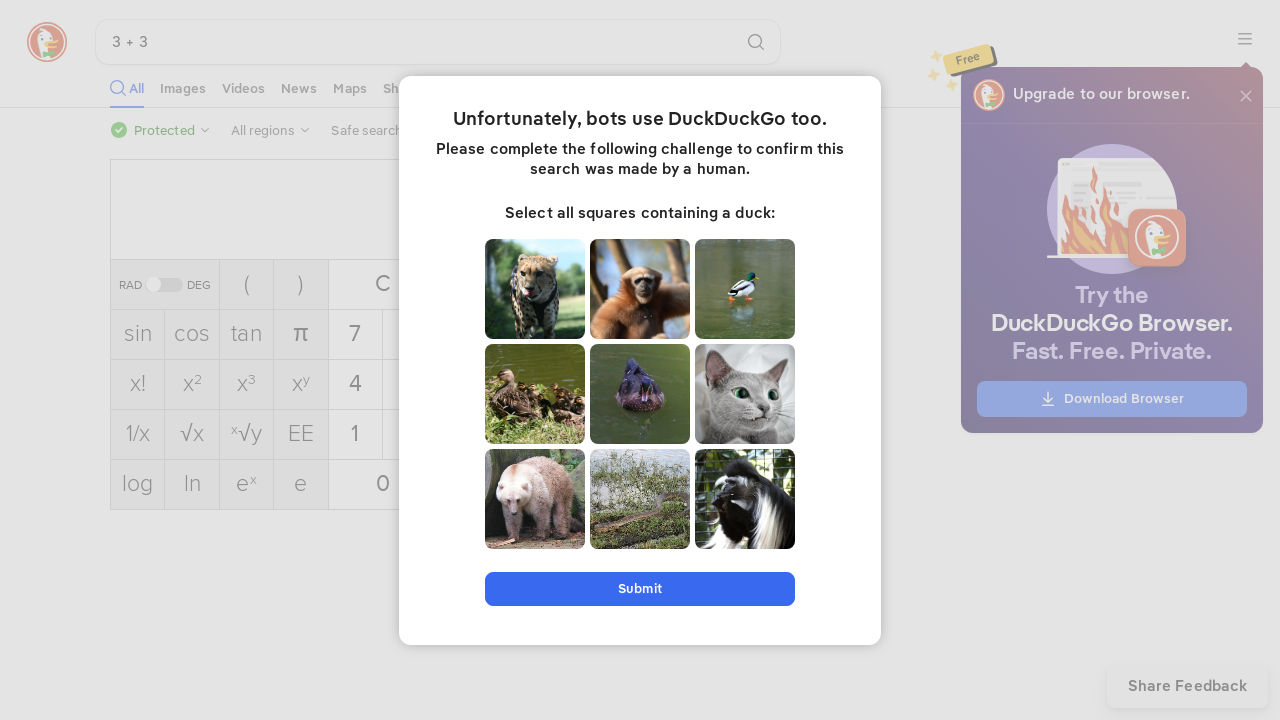

Cleared search input field for second calculation on input[name='q']
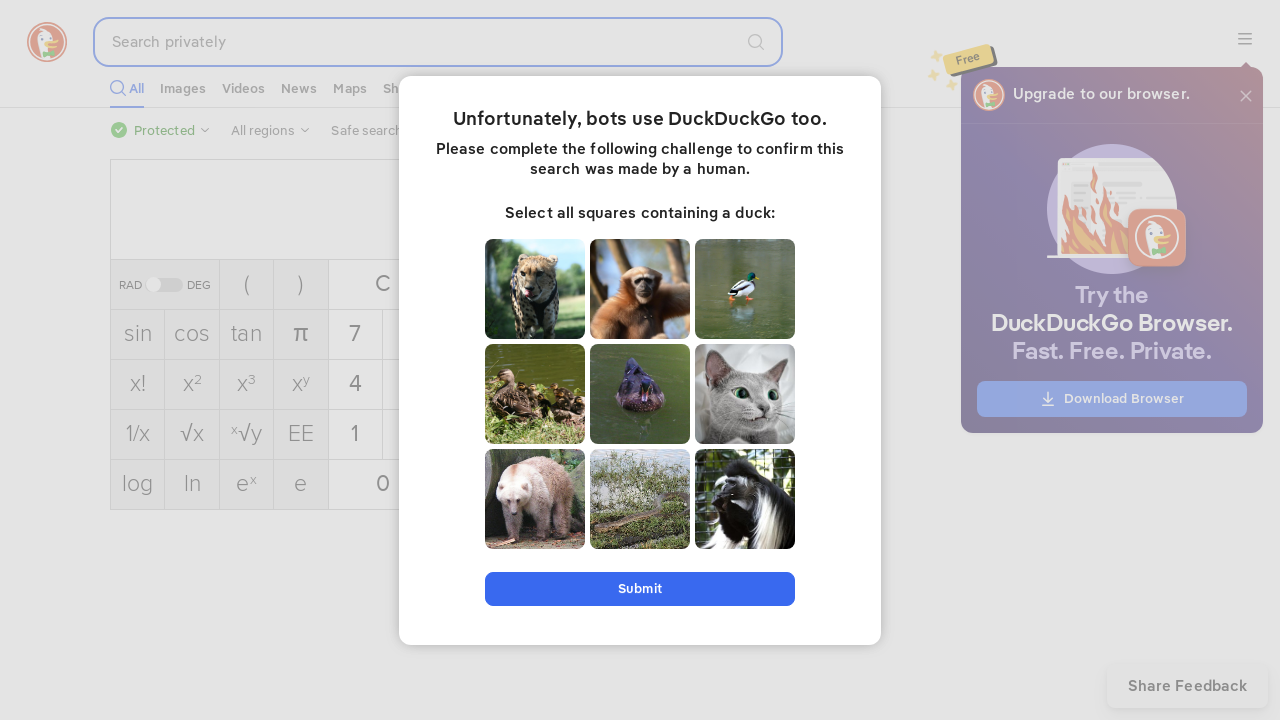

Filled search field with '5 * 2' on input[name='q']
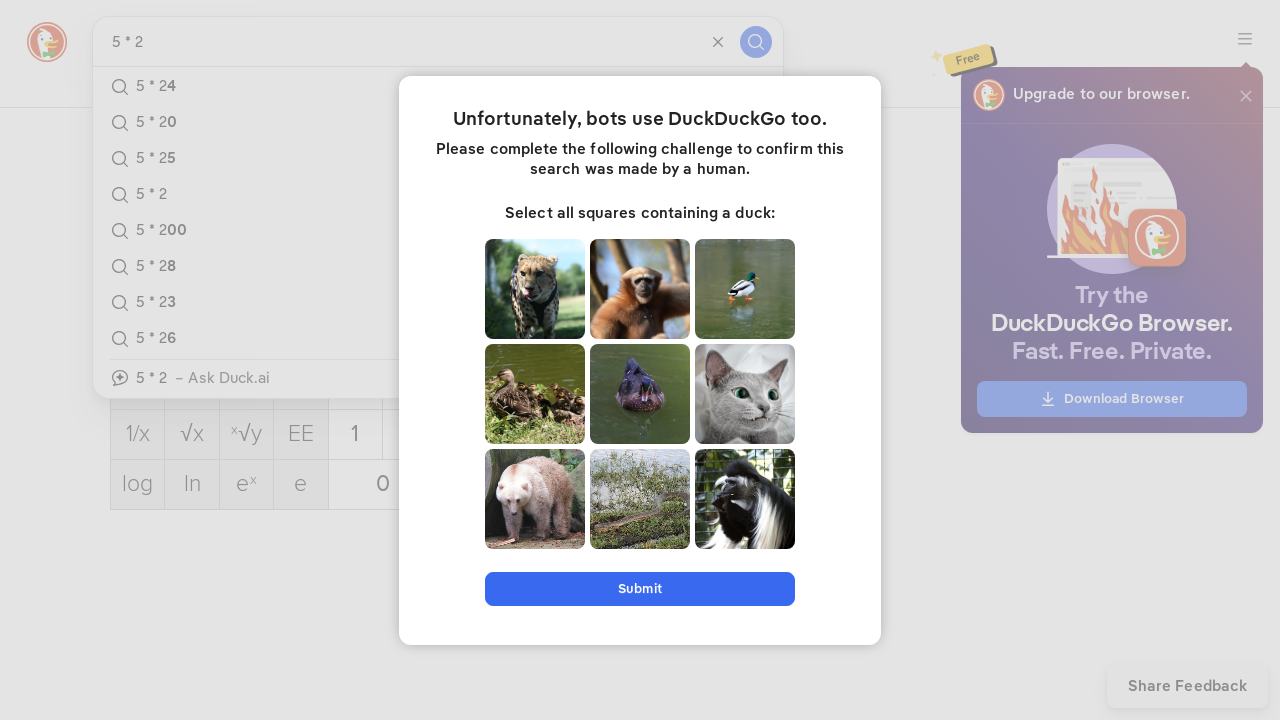

Pressed Enter to execute second calculation on input[name='q']
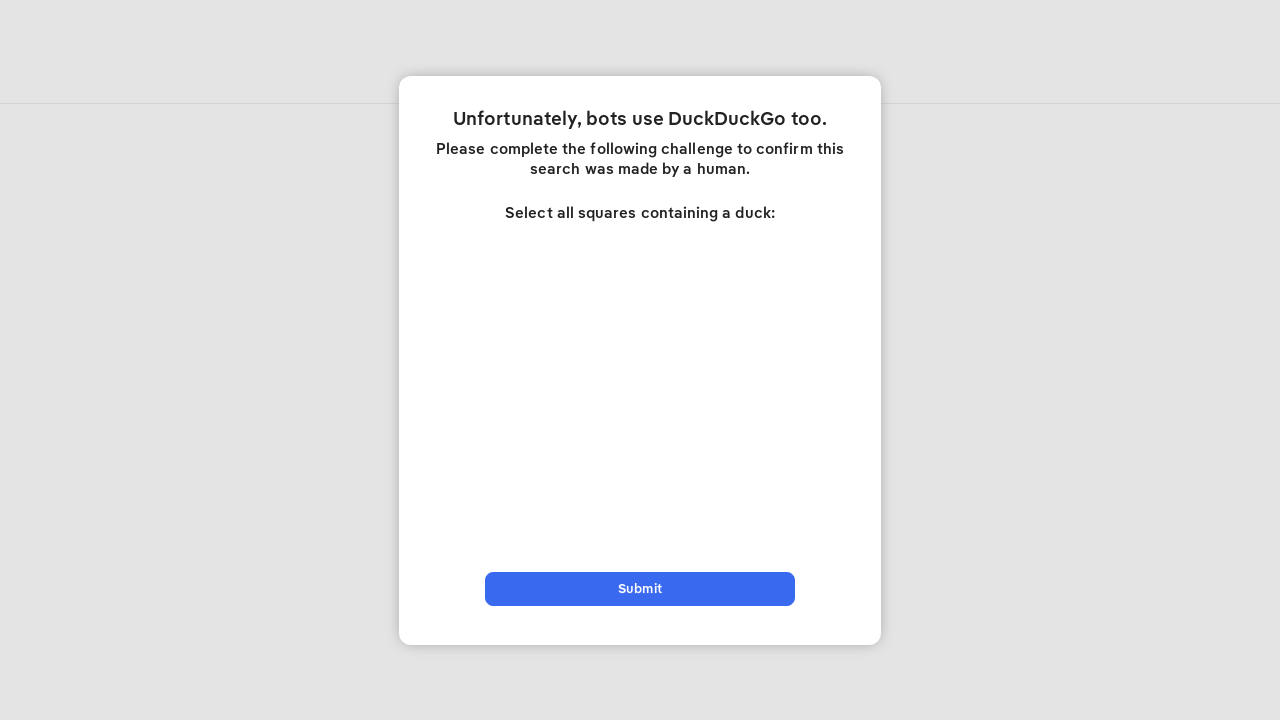

Result display became visible for second calculation
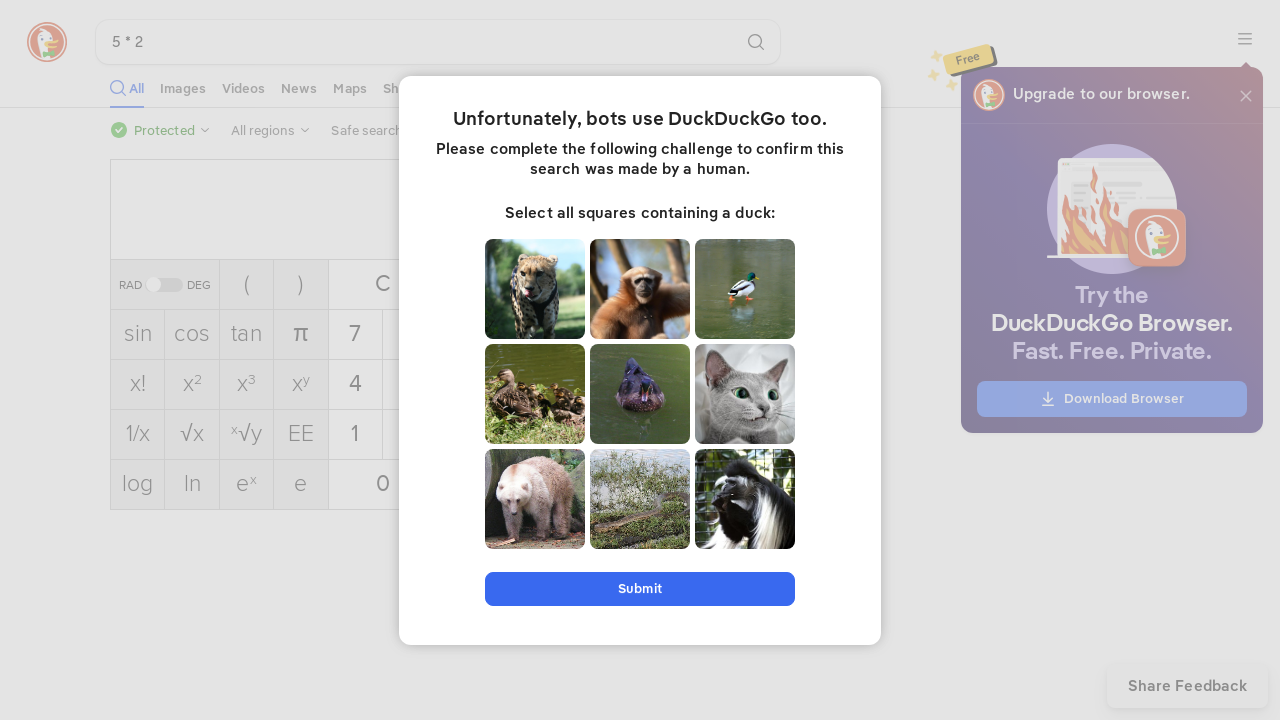

Verified second calculation result is 10
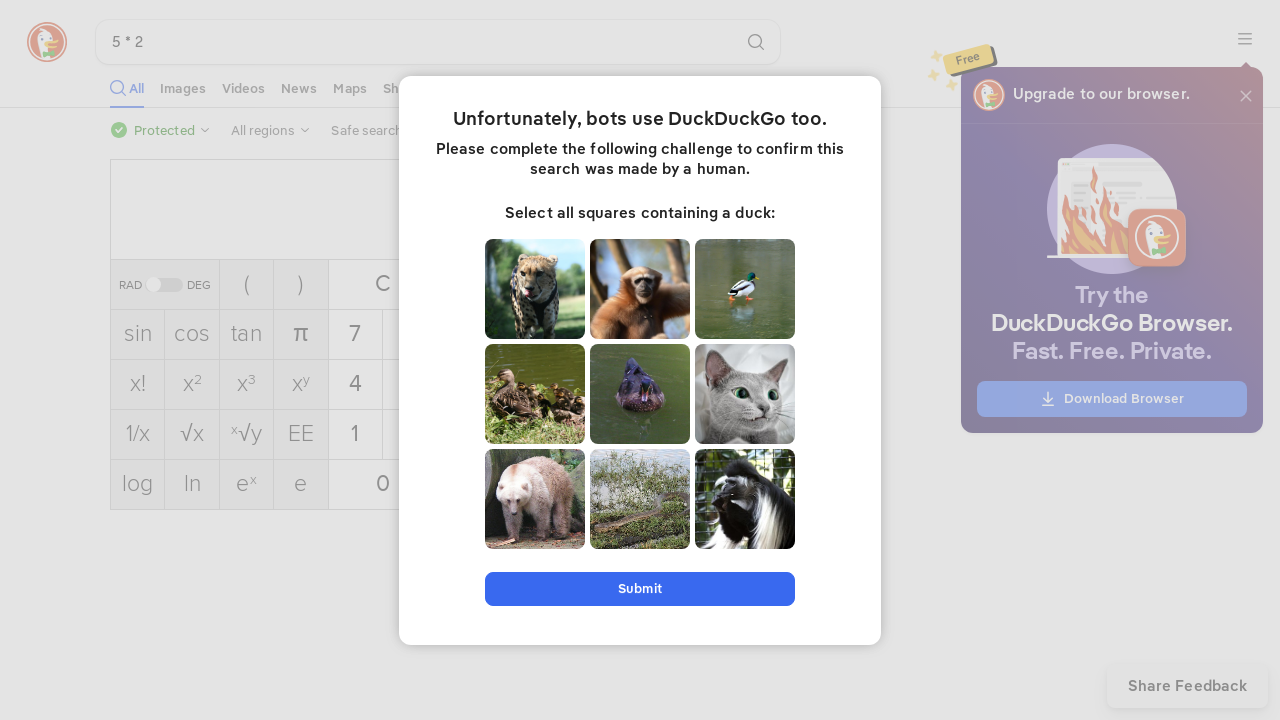

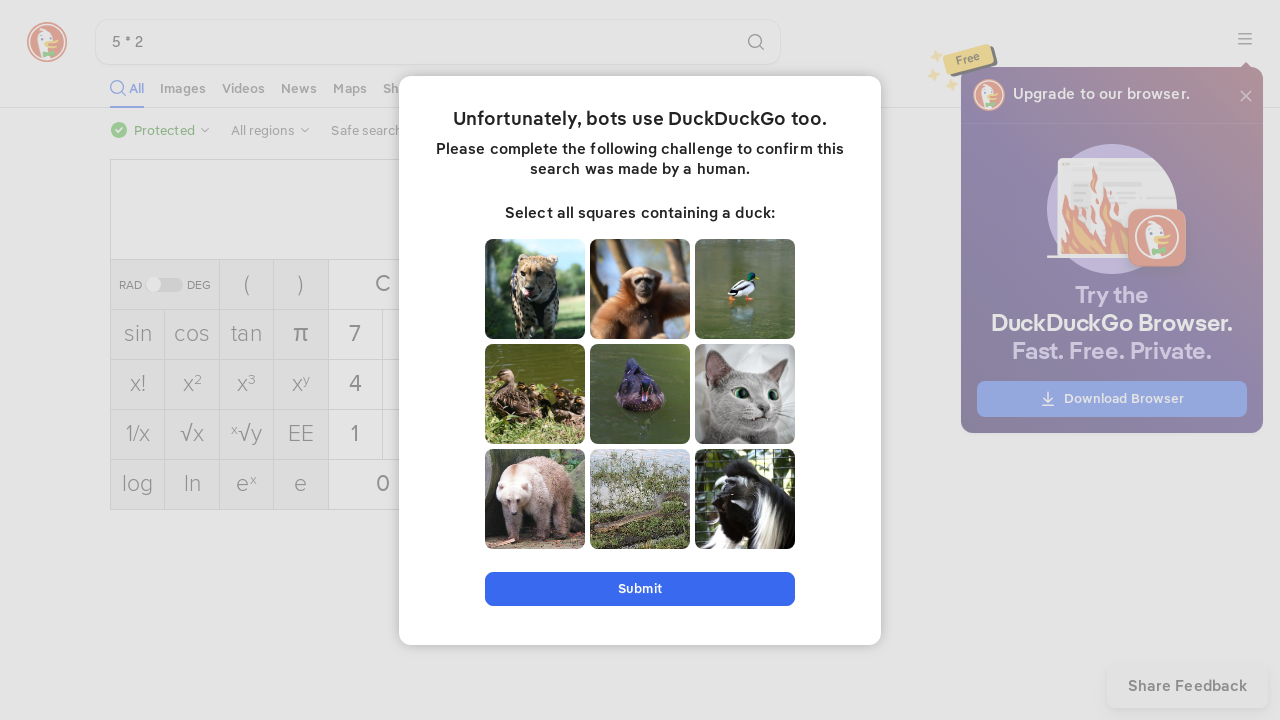